Tests form submission error handling by entering an invalid email format and verifying that an error state is displayed

Starting URL: https://demoqa.com/text-box

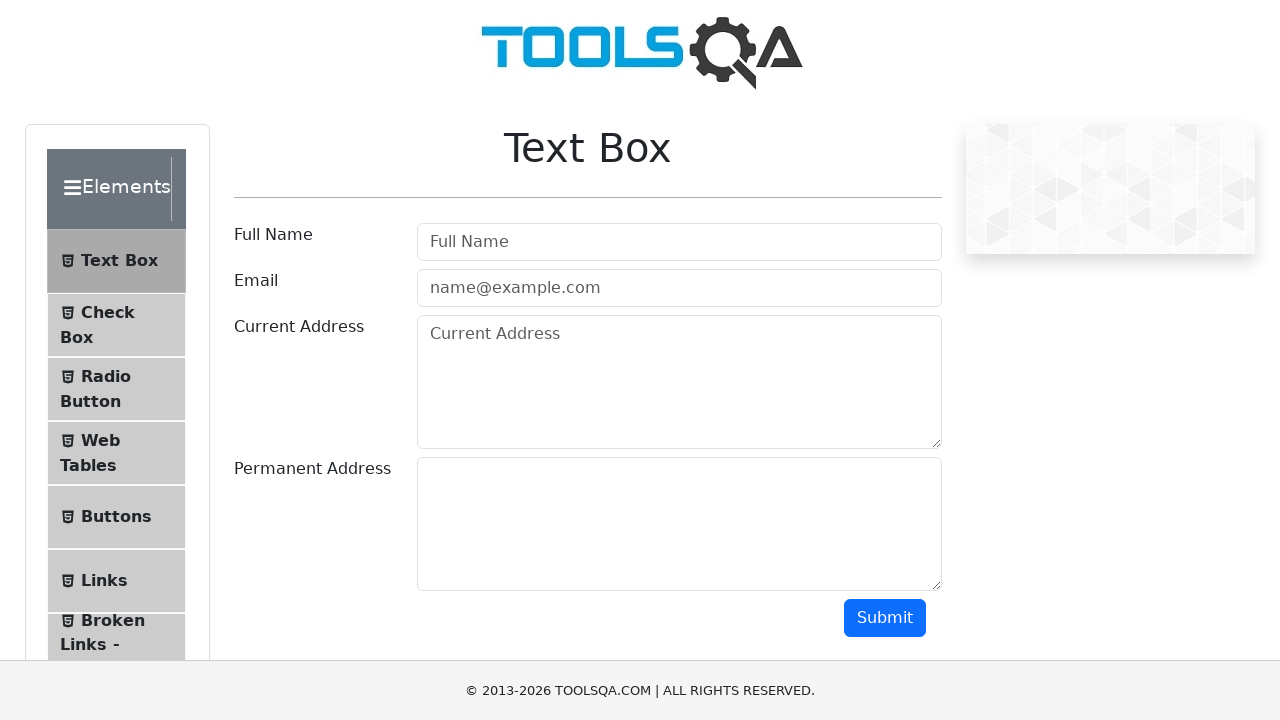

Filled userName field with 'student' on #userName
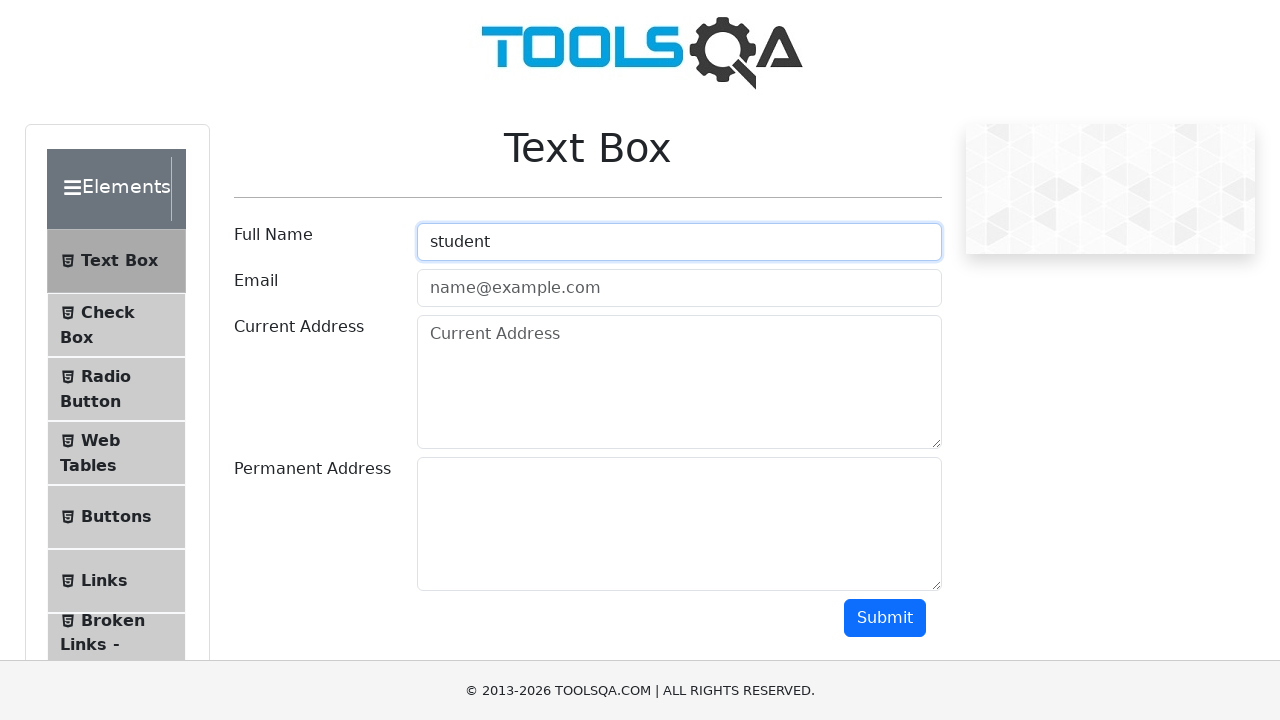

Filled userEmail field with invalid format 'test#test.com' on #userEmail
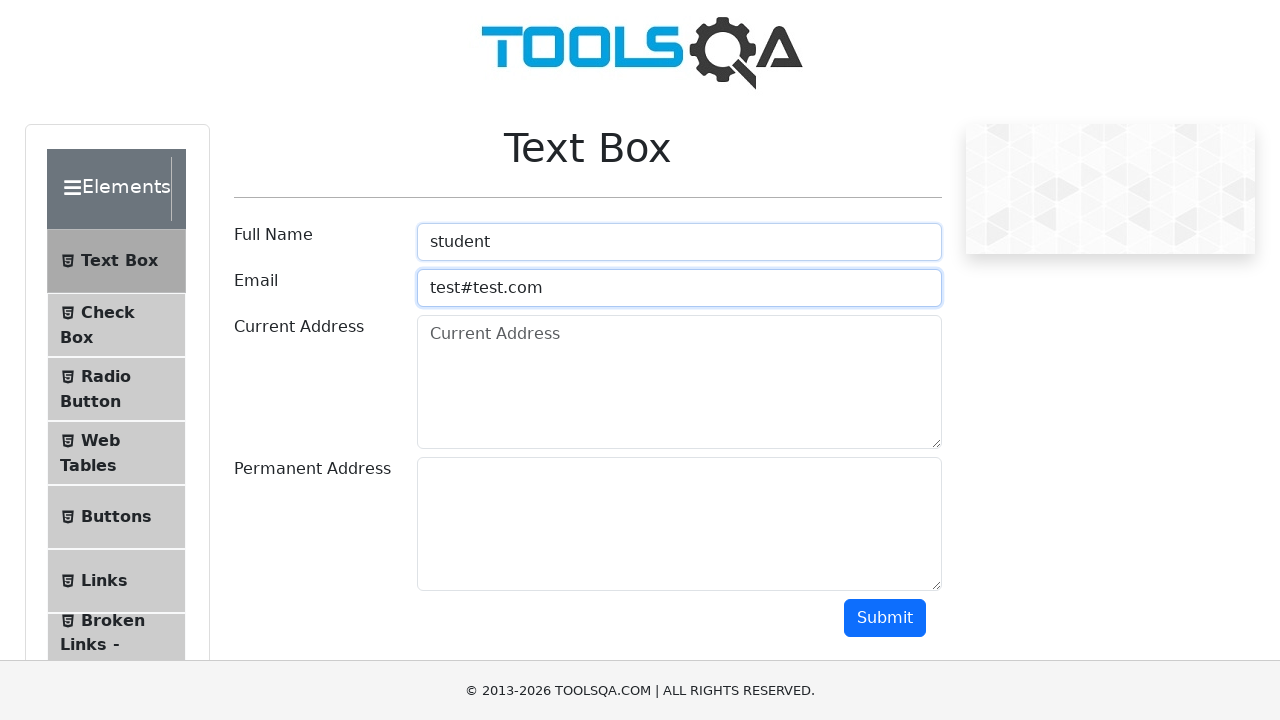

Filled currentAddress field with address on #currentAddress
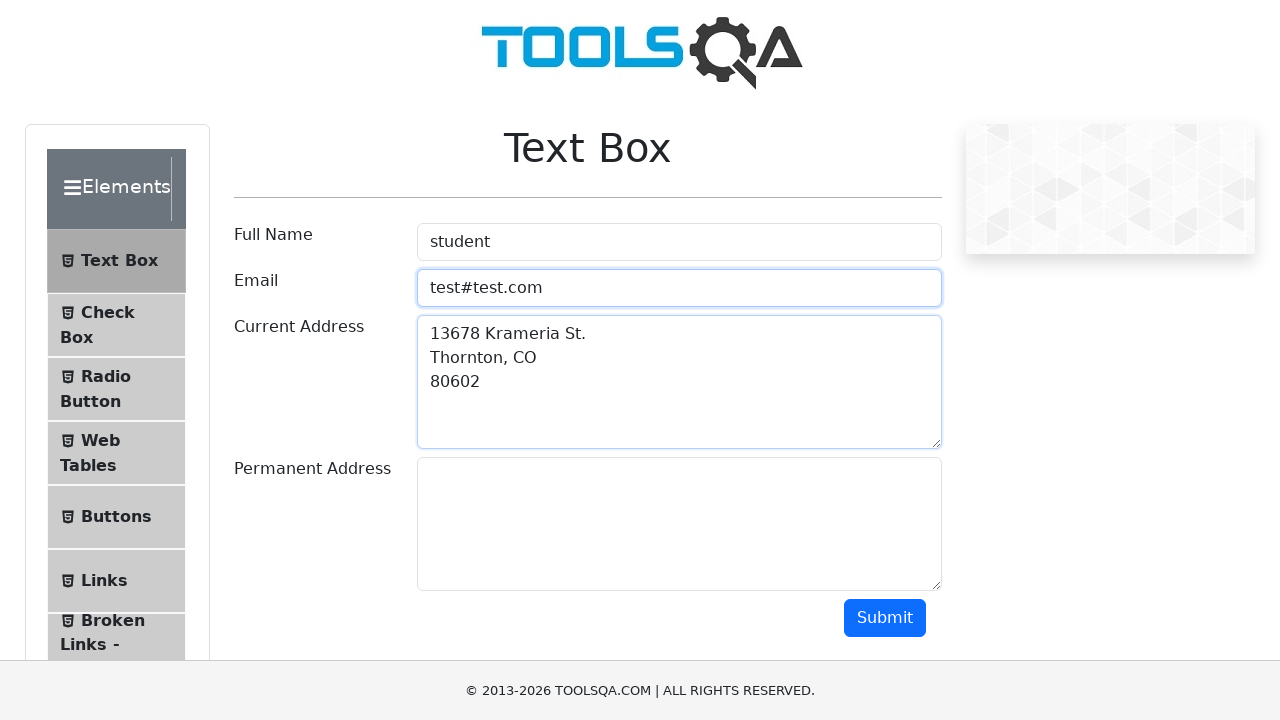

Filled permanentAddress field with address on #permanentAddress
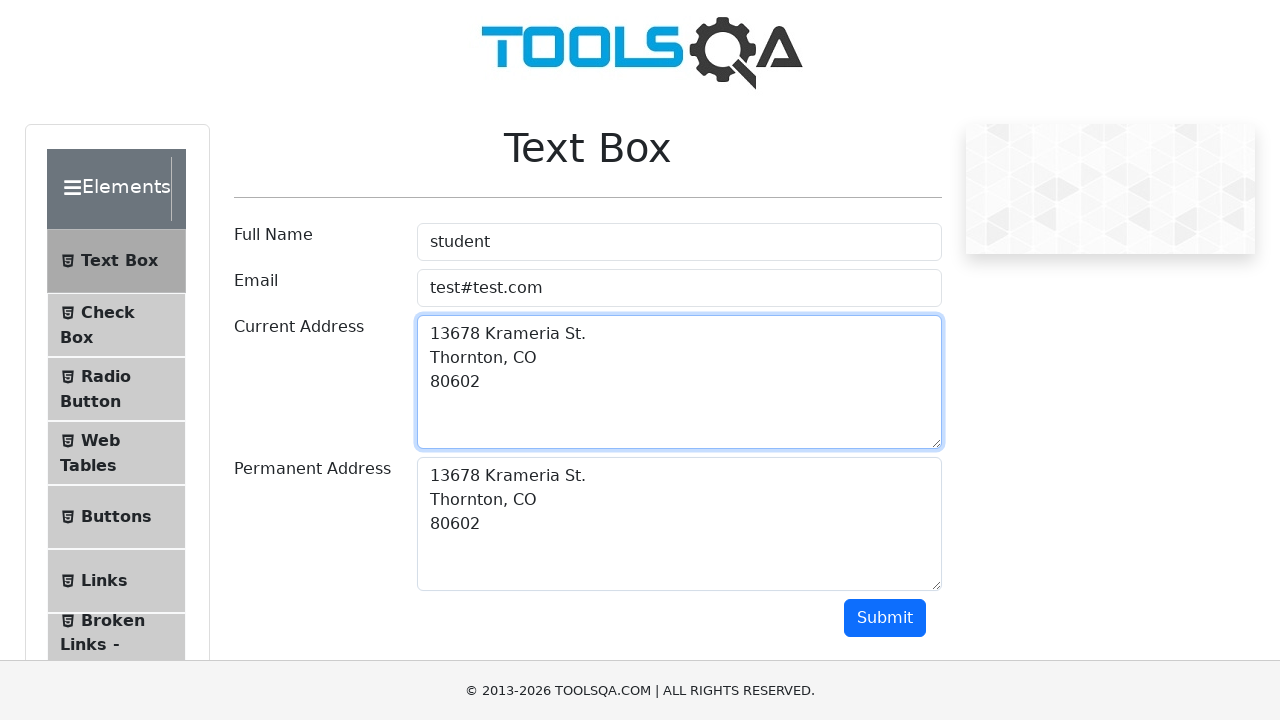

Clicked submit button to submit form at (885, 618) on #submit
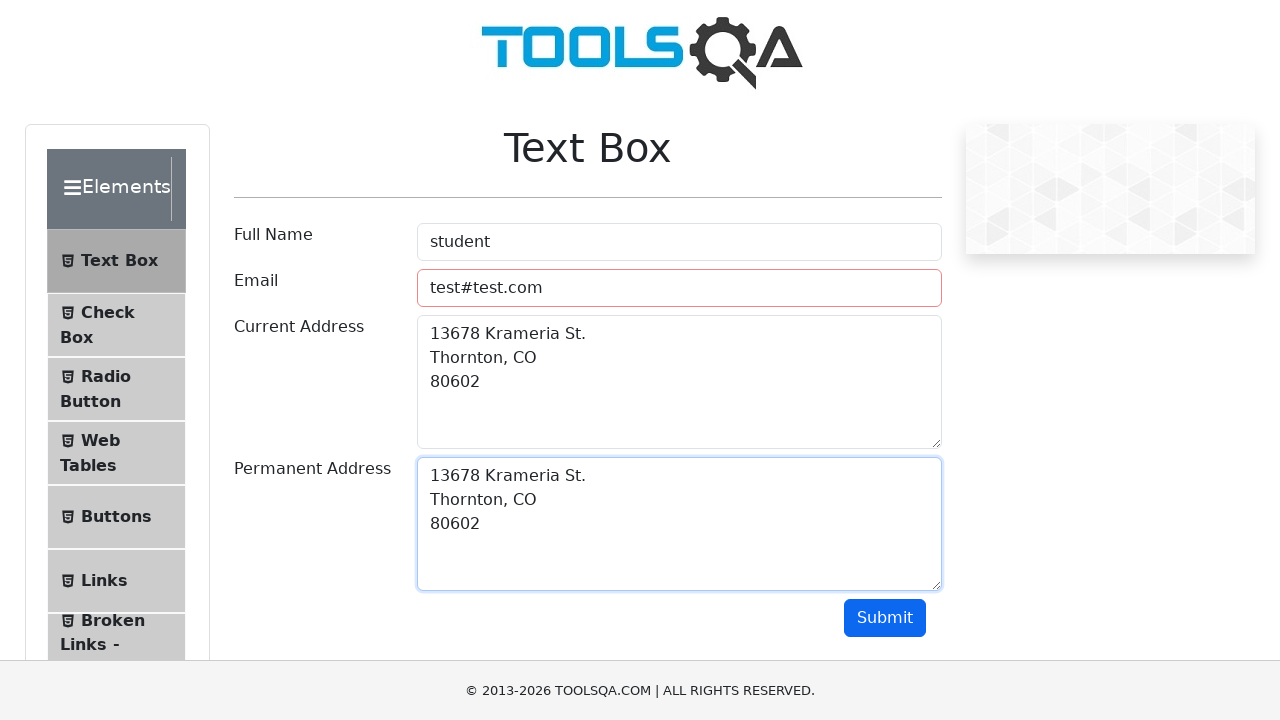

Waited for error state to appear on email field
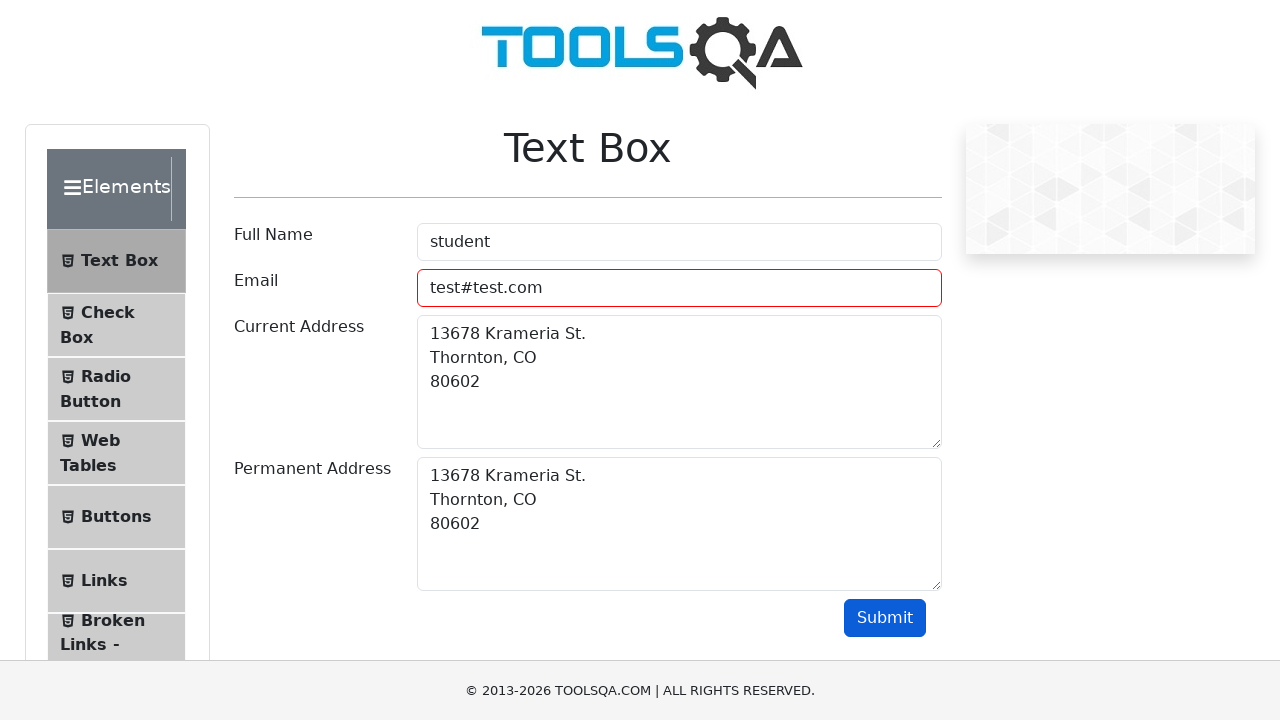

Located email field with error class
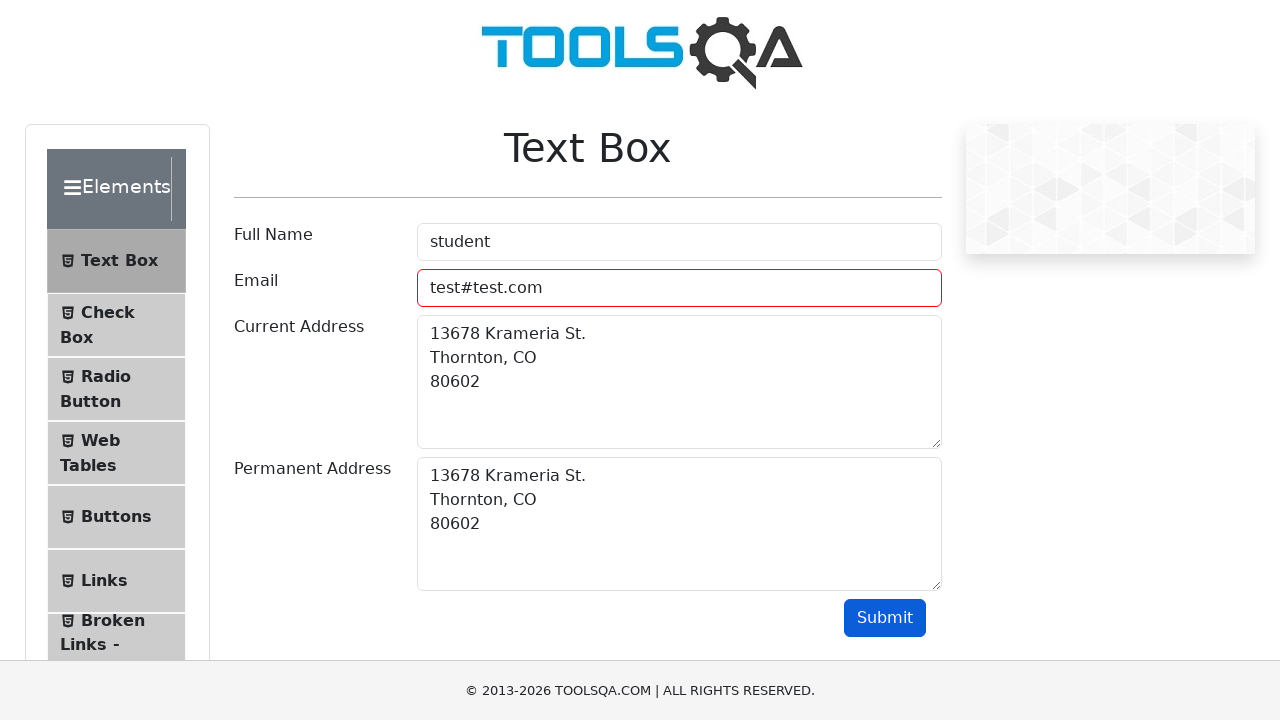

Evaluated computed border color style of error field
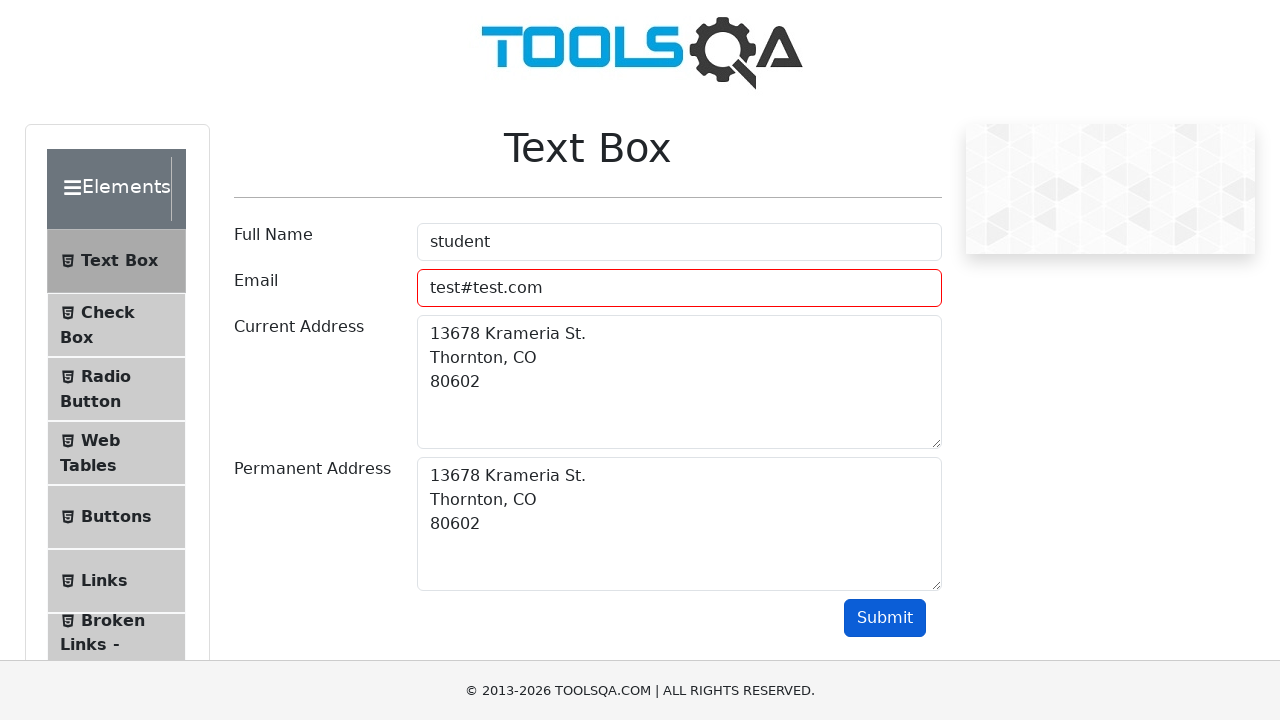

Asserted that error field border color is red (rgb(255, 0, 0))
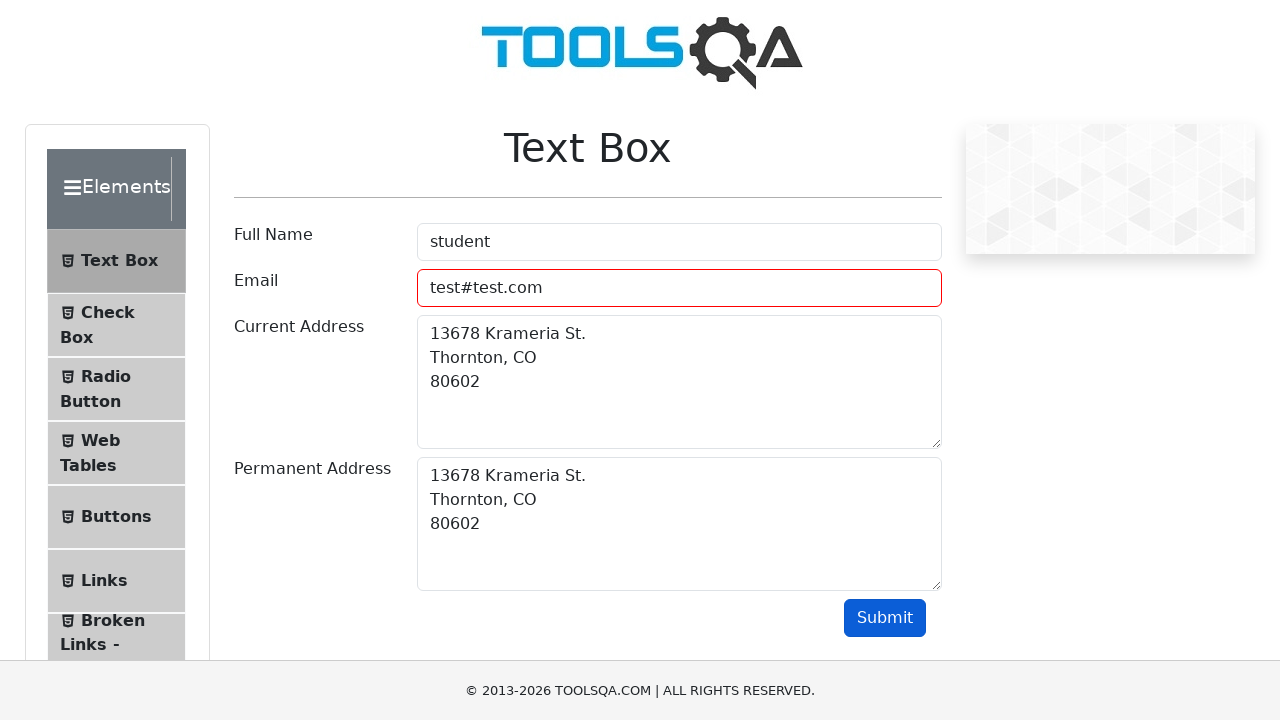

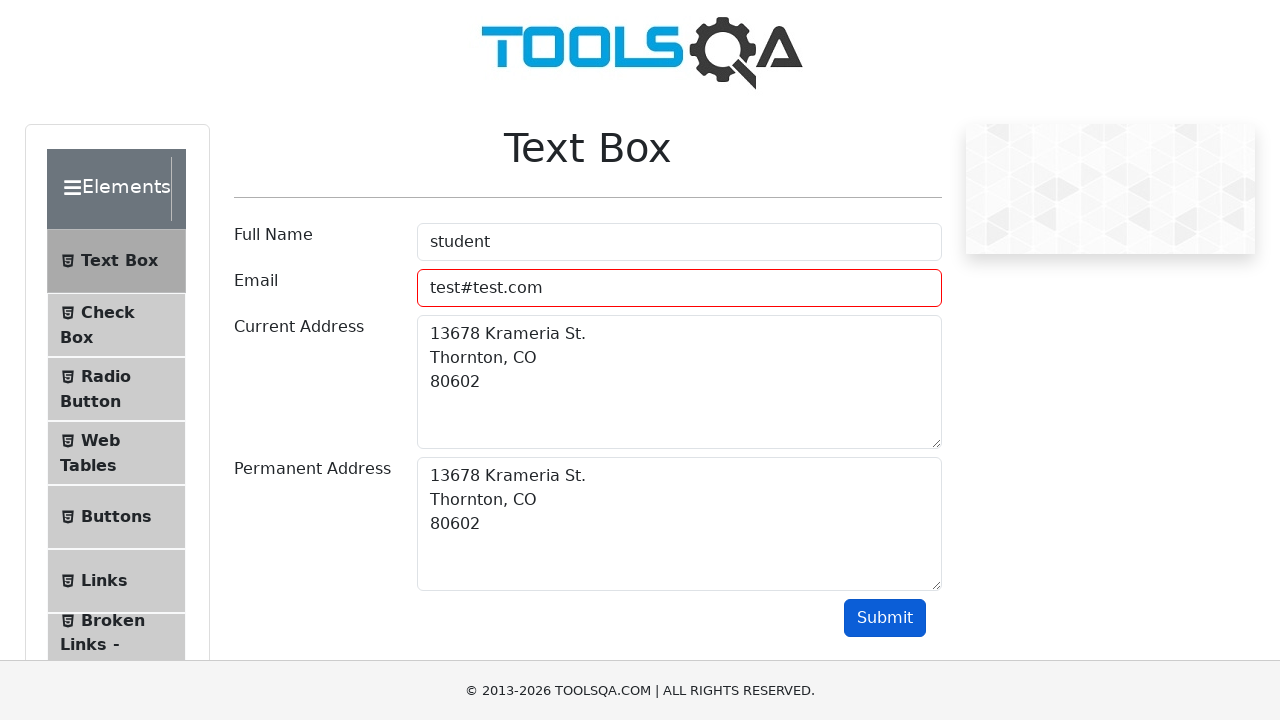